Tests unmarking todo items as complete by unchecking their checkboxes

Starting URL: https://demo.playwright.dev/todomvc

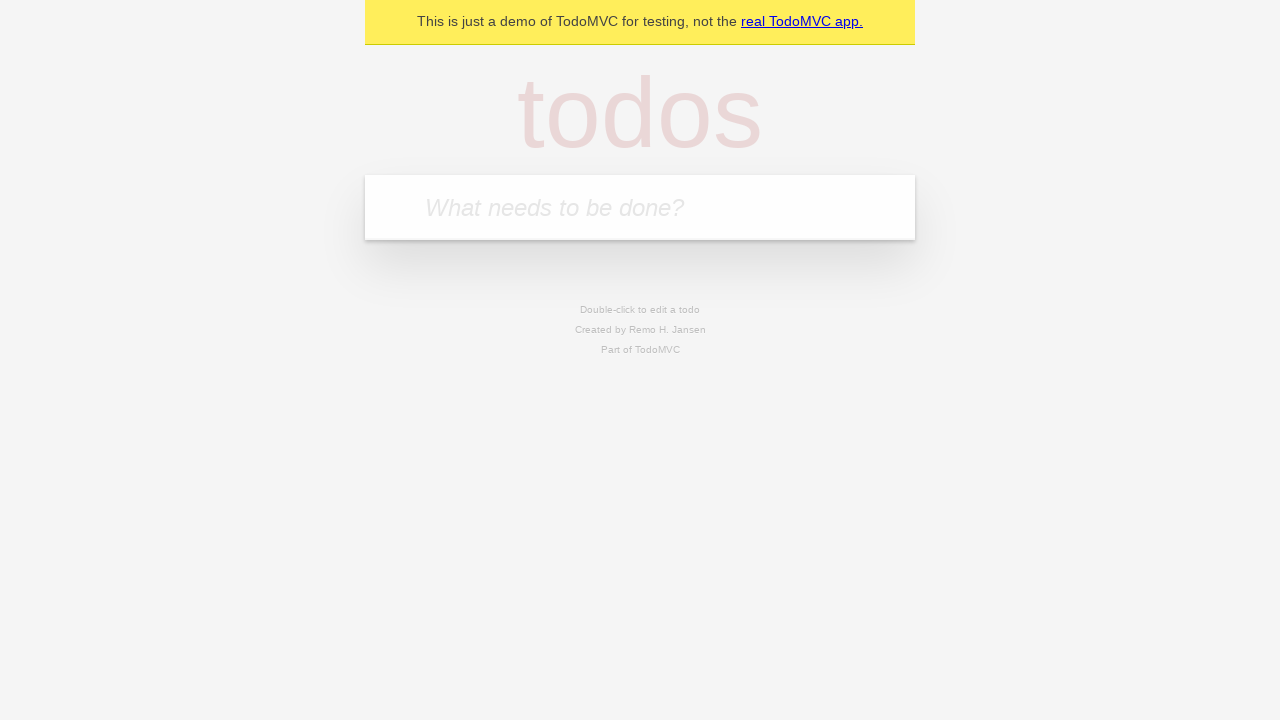

Filled input field with 'buy some cheese' on internal:attr=[placeholder="What needs to be done?"i]
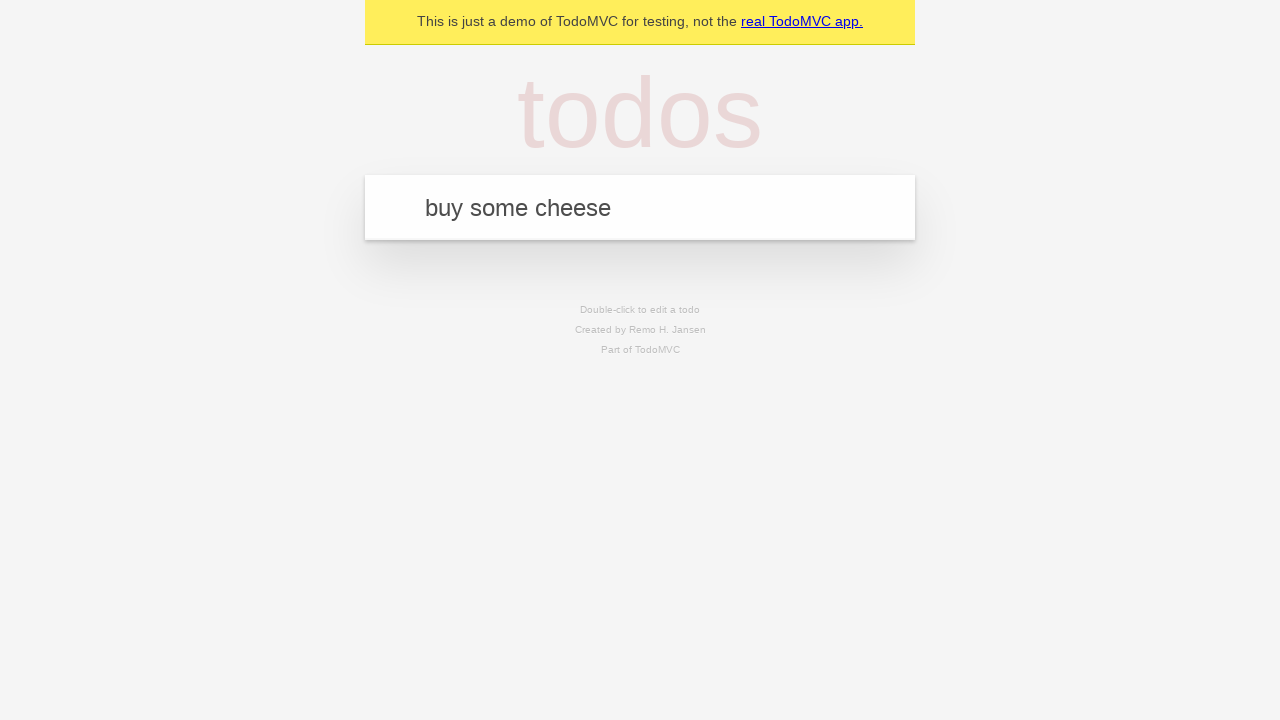

Pressed Enter to create first todo item on internal:attr=[placeholder="What needs to be done?"i]
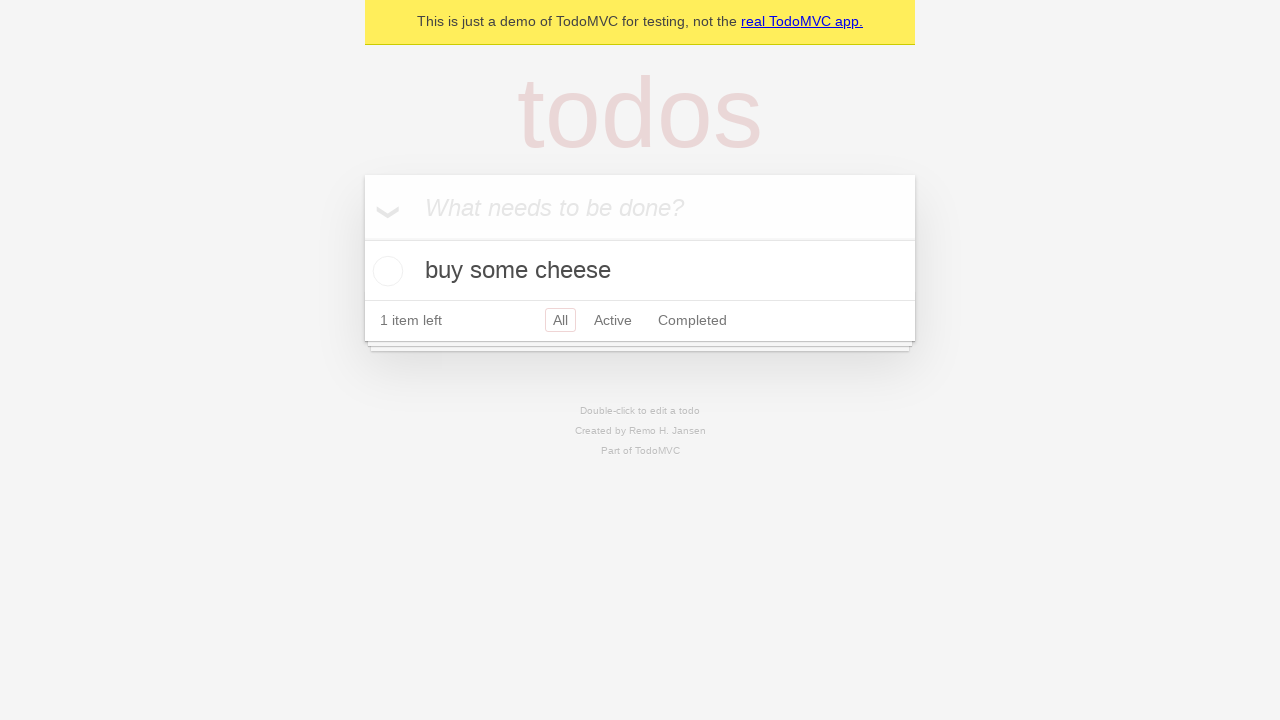

Filled input field with 'feed the cat' on internal:attr=[placeholder="What needs to be done?"i]
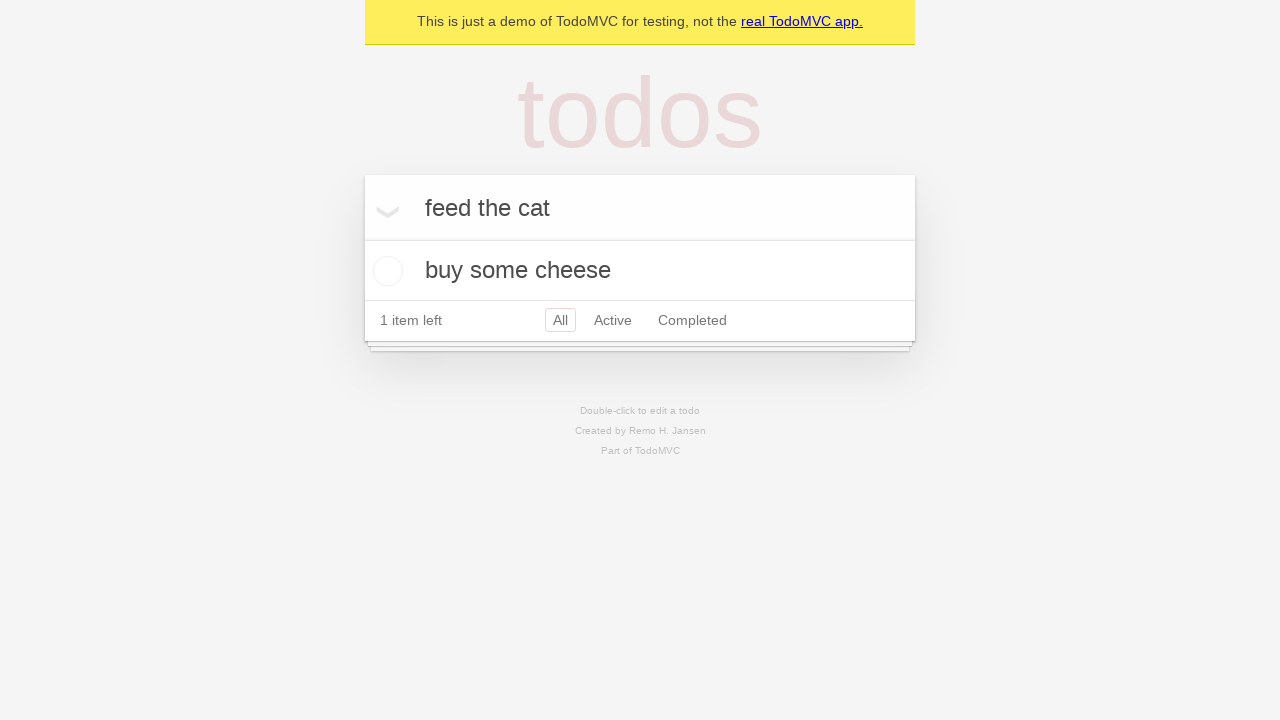

Pressed Enter to create second todo item on internal:attr=[placeholder="What needs to be done?"i]
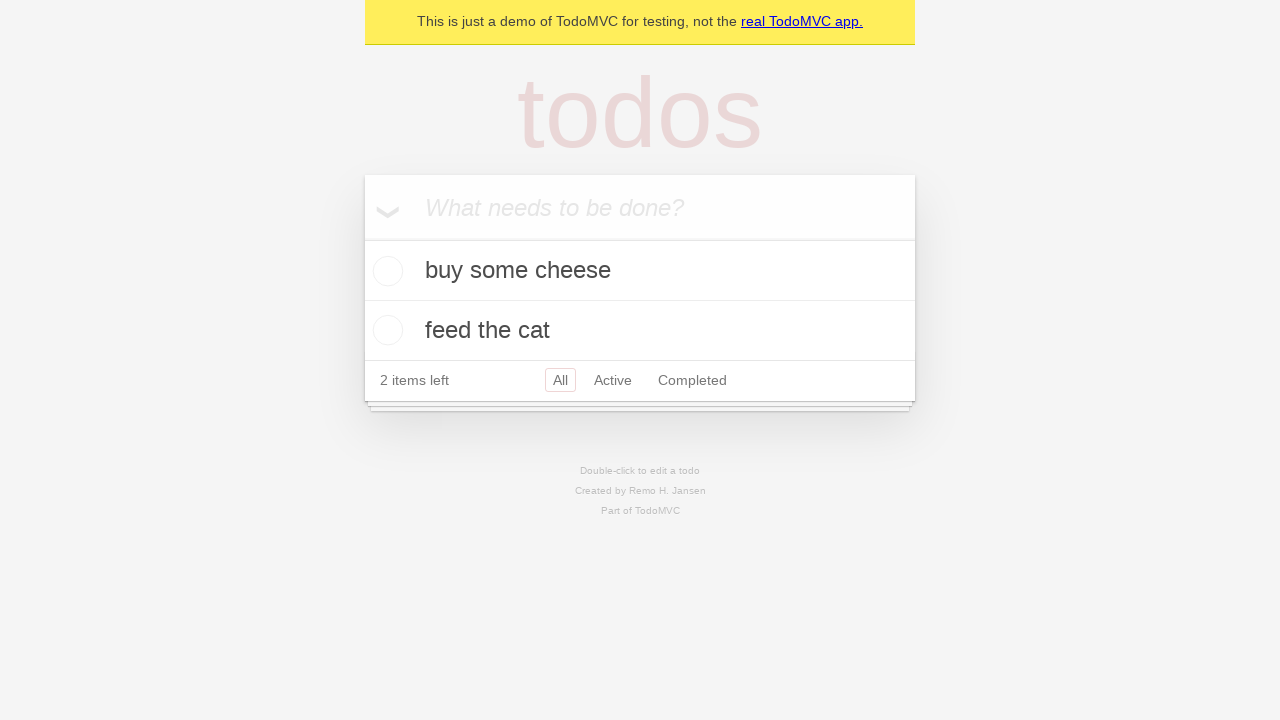

Checked checkbox for first todo item at (385, 271) on [data-testid='todo-item'] >> nth=0 >> internal:role=checkbox
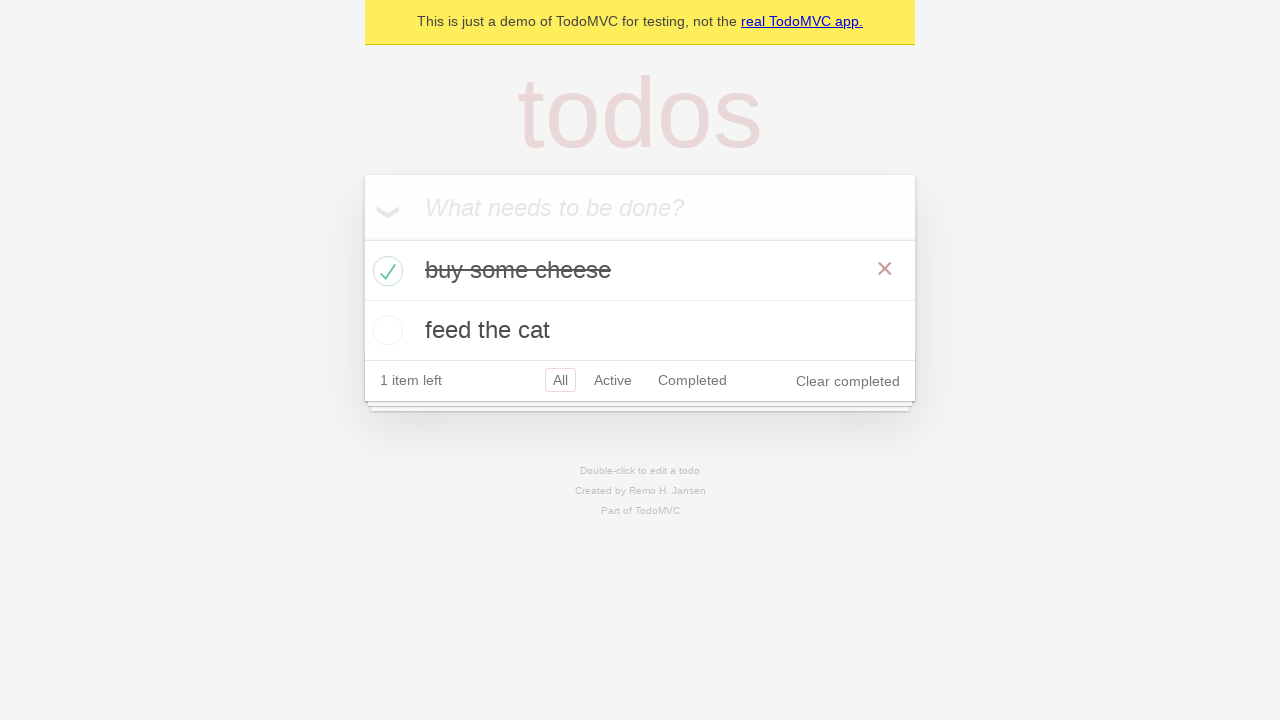

Unchecked checkbox for first todo item to mark it as incomplete at (385, 271) on [data-testid='todo-item'] >> nth=0 >> internal:role=checkbox
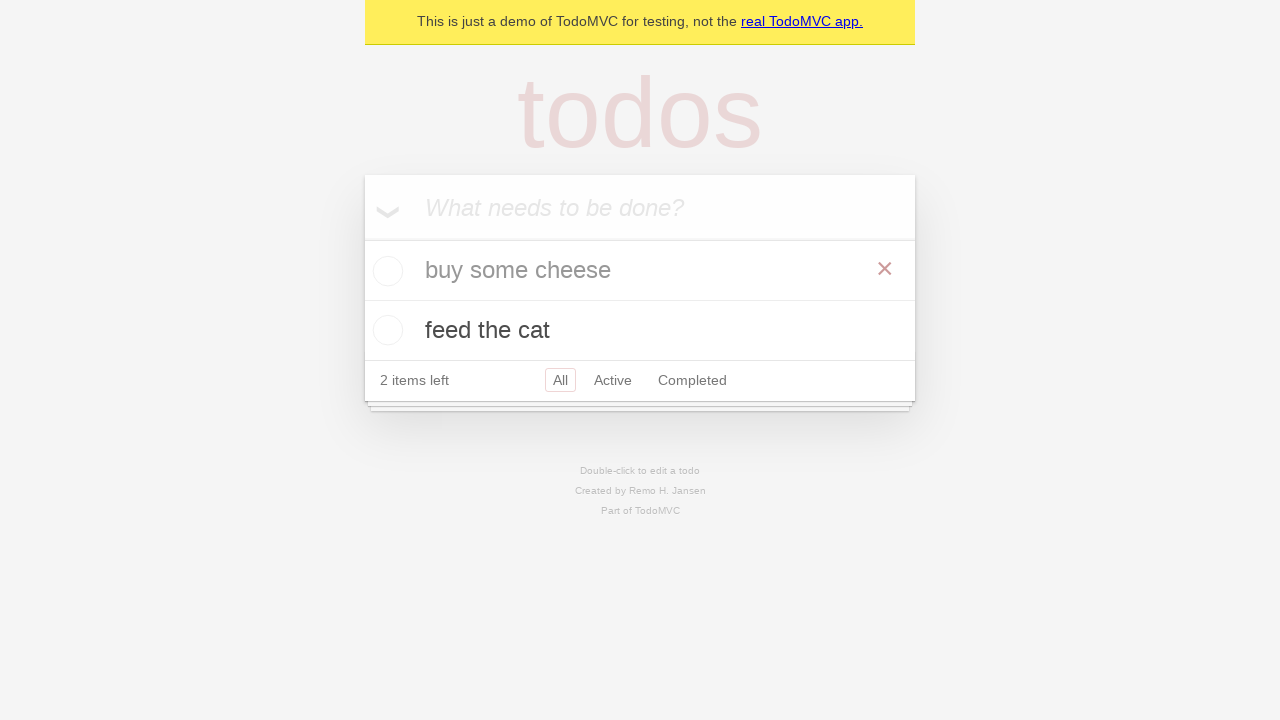

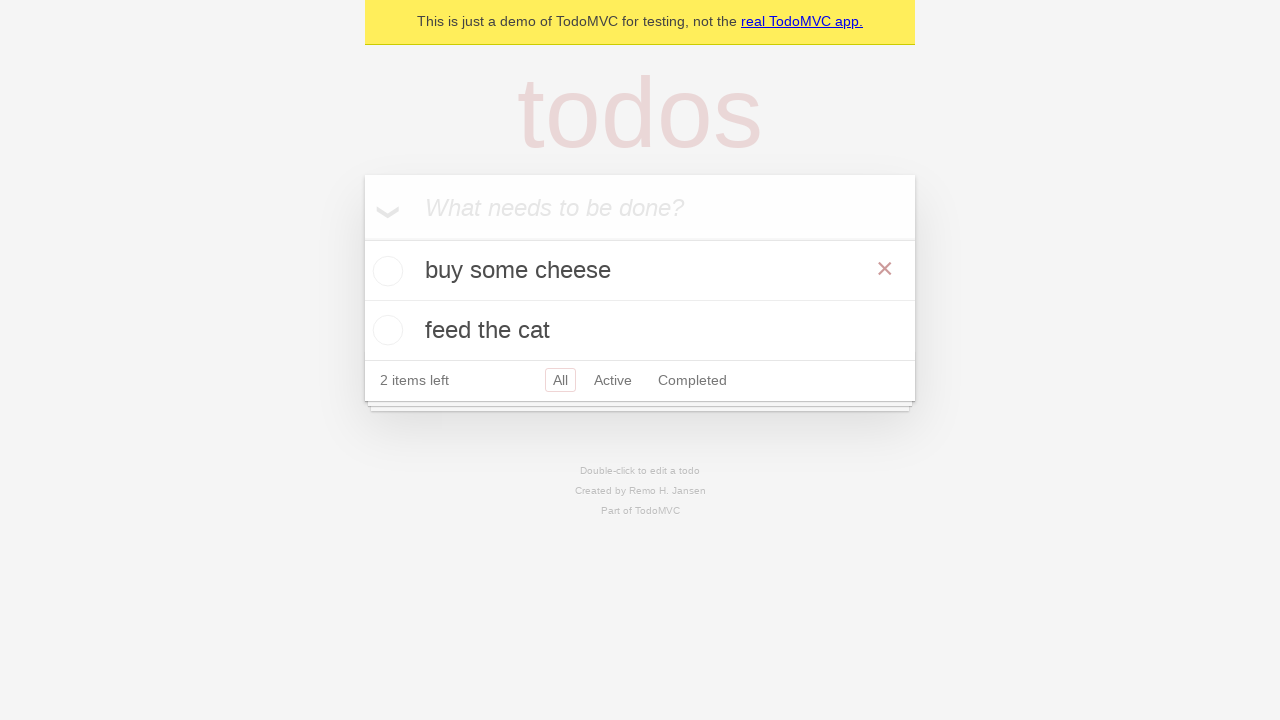